Tests valid user registration and verifies the account creation confirmation message

Starting URL: https://www.sharelane.com/cgi-bin/register.py?page=1&zip_code=11111

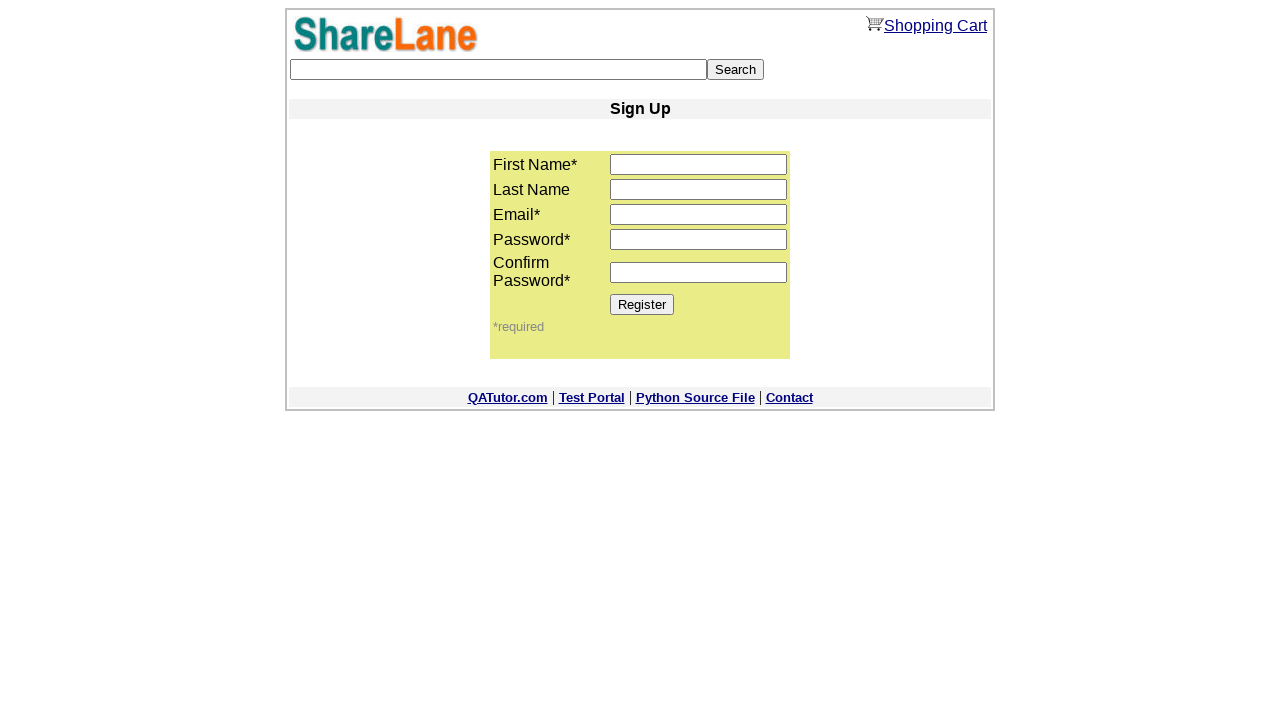

Filled first name field with 'Vyacheslau' on input[name='first_name']
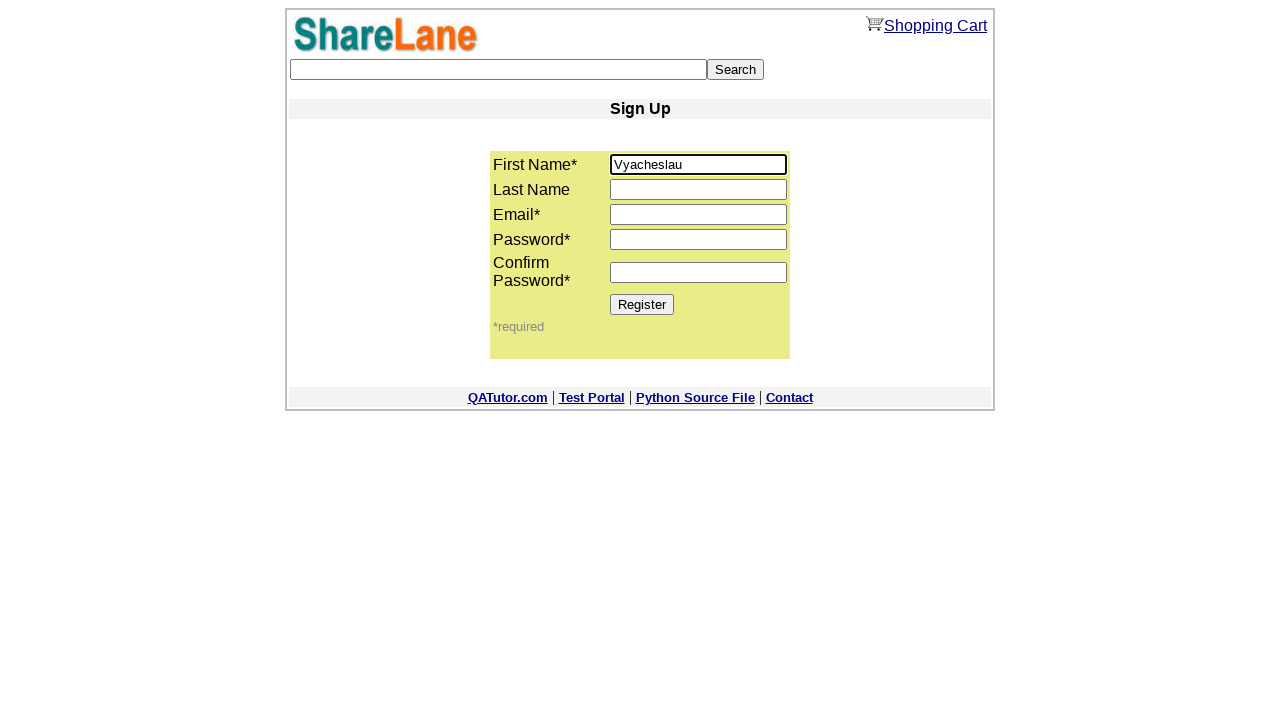

Filled last name field with 'Krautsov' on input[name='last_name']
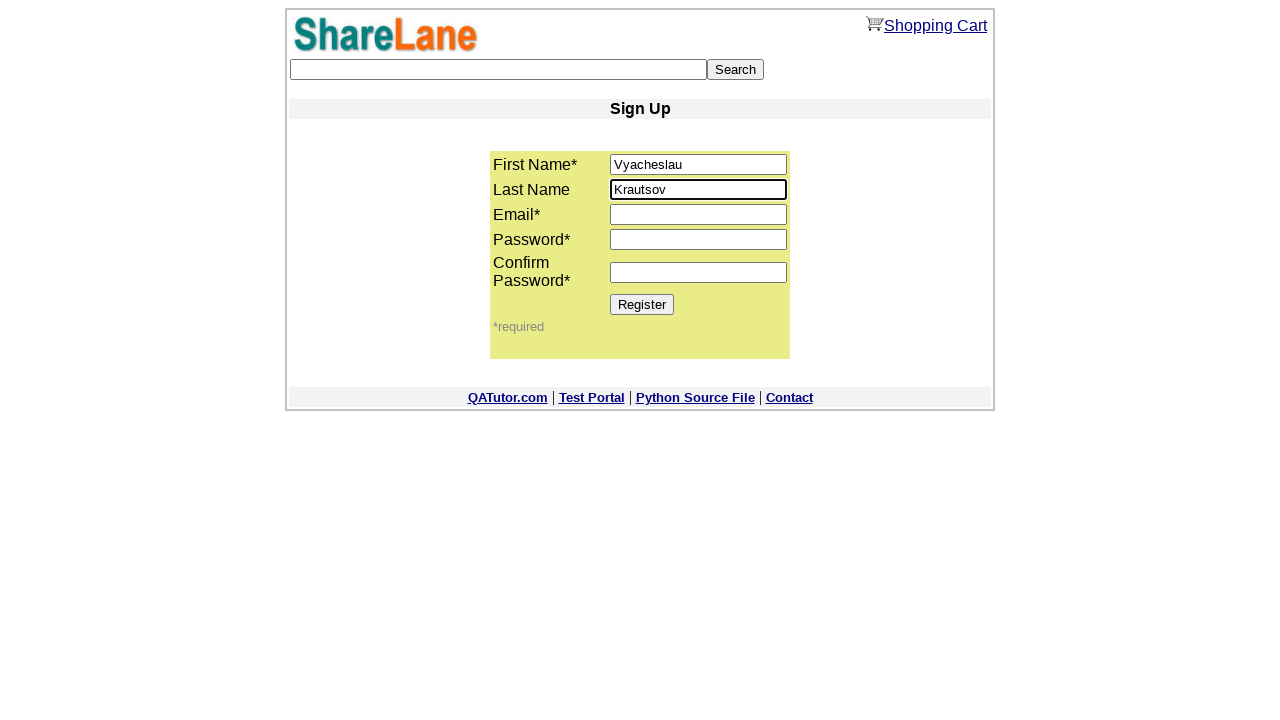

Filled email field with 'vyach@gmail.ru' on input[name='email']
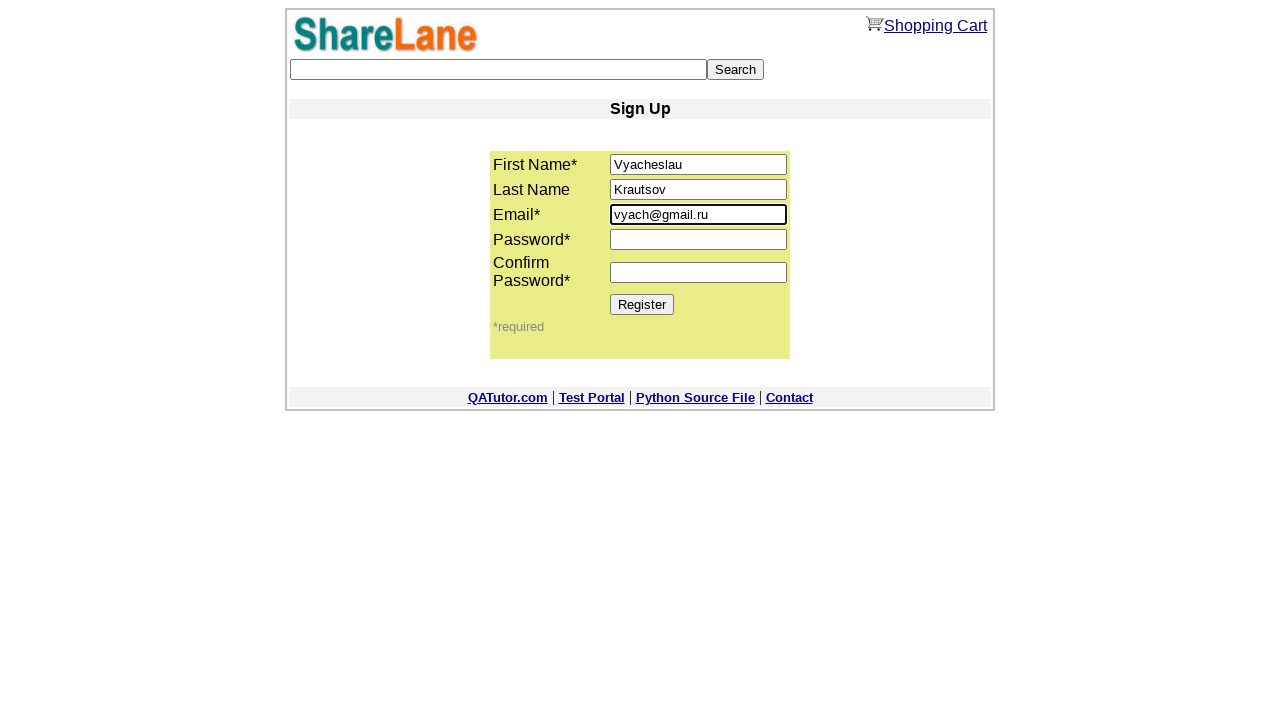

Filled password field with '55555' on //input[@name='password1']
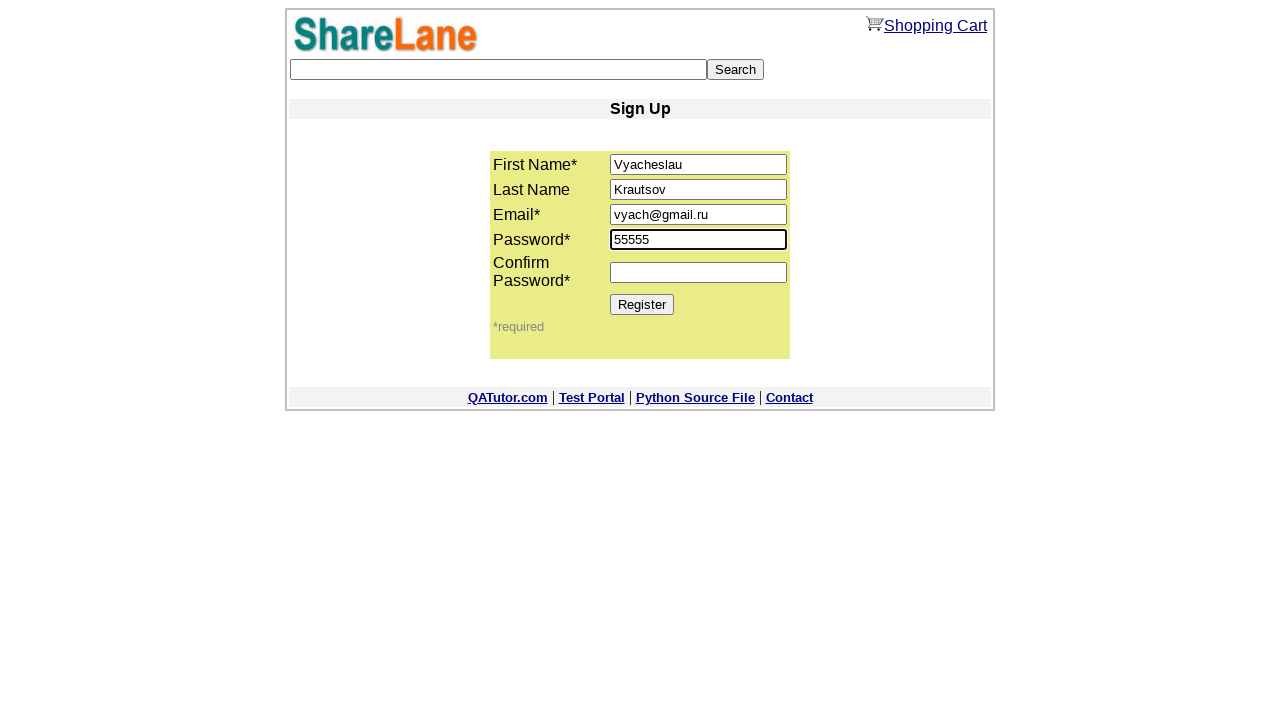

Filled password confirmation field with '55555' on //input[@name='password2']
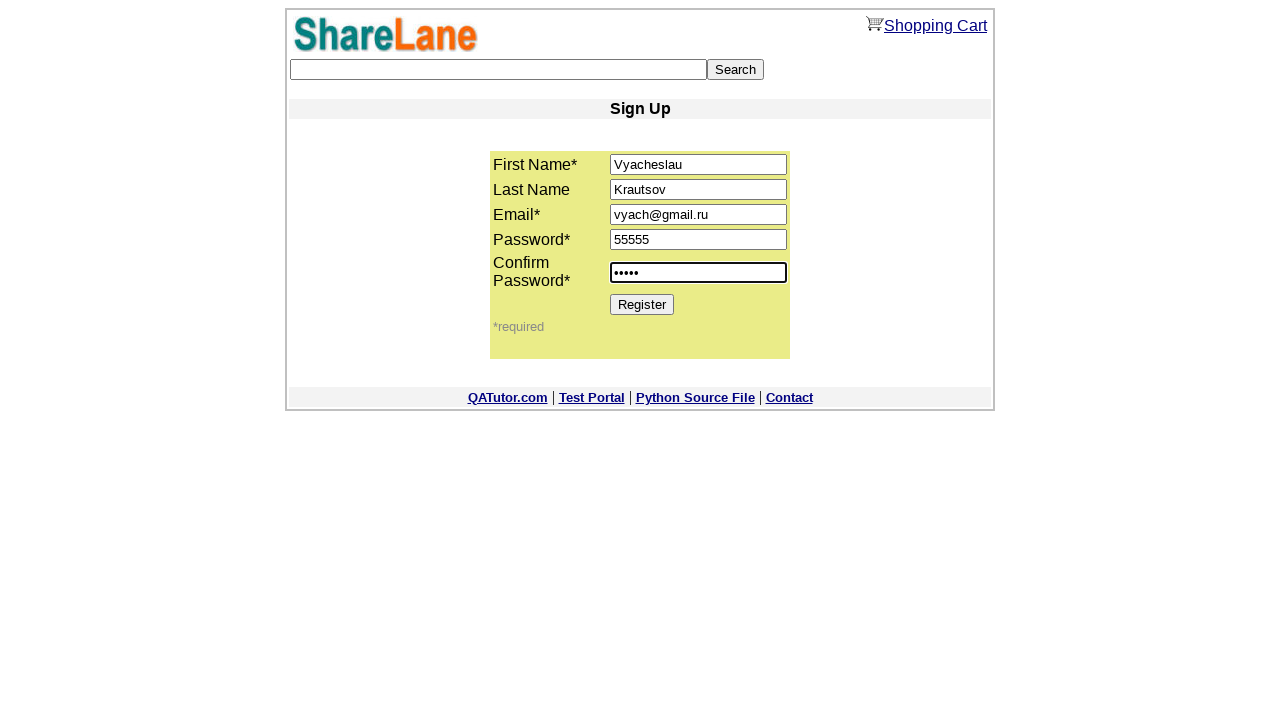

Clicked Register button to submit form at (642, 304) on [value='Register']
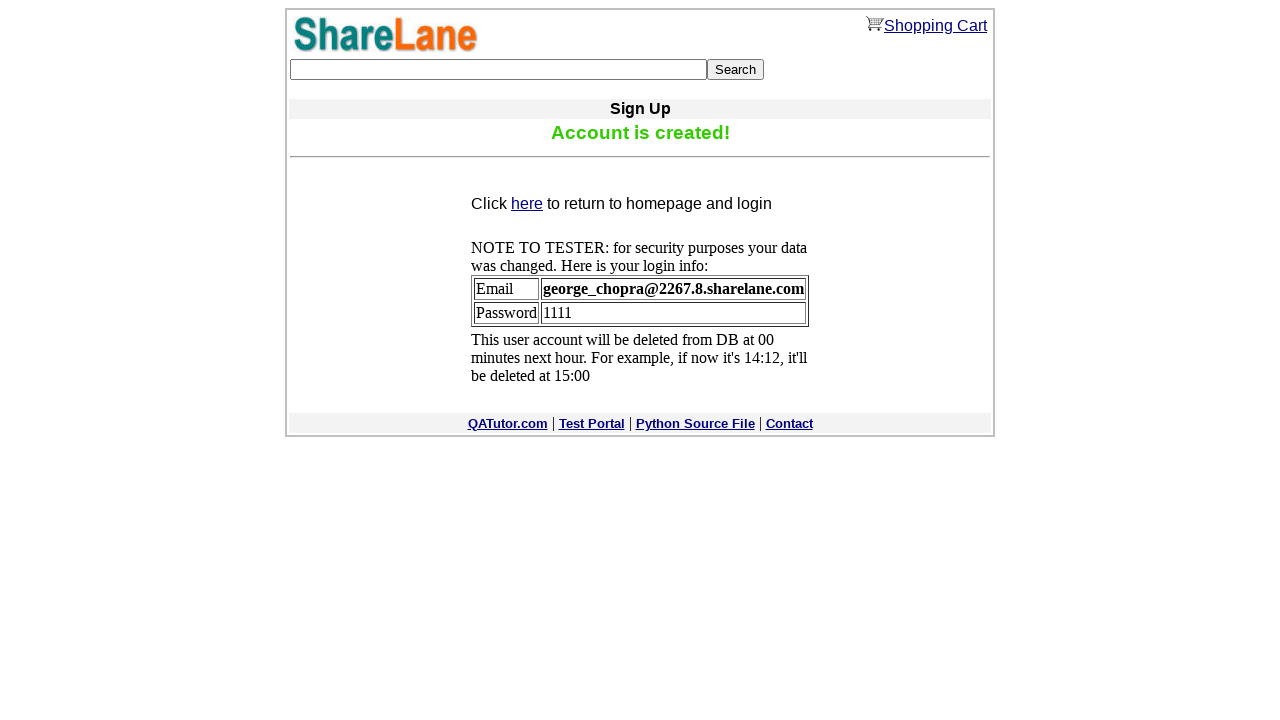

Account creation confirmation message appeared
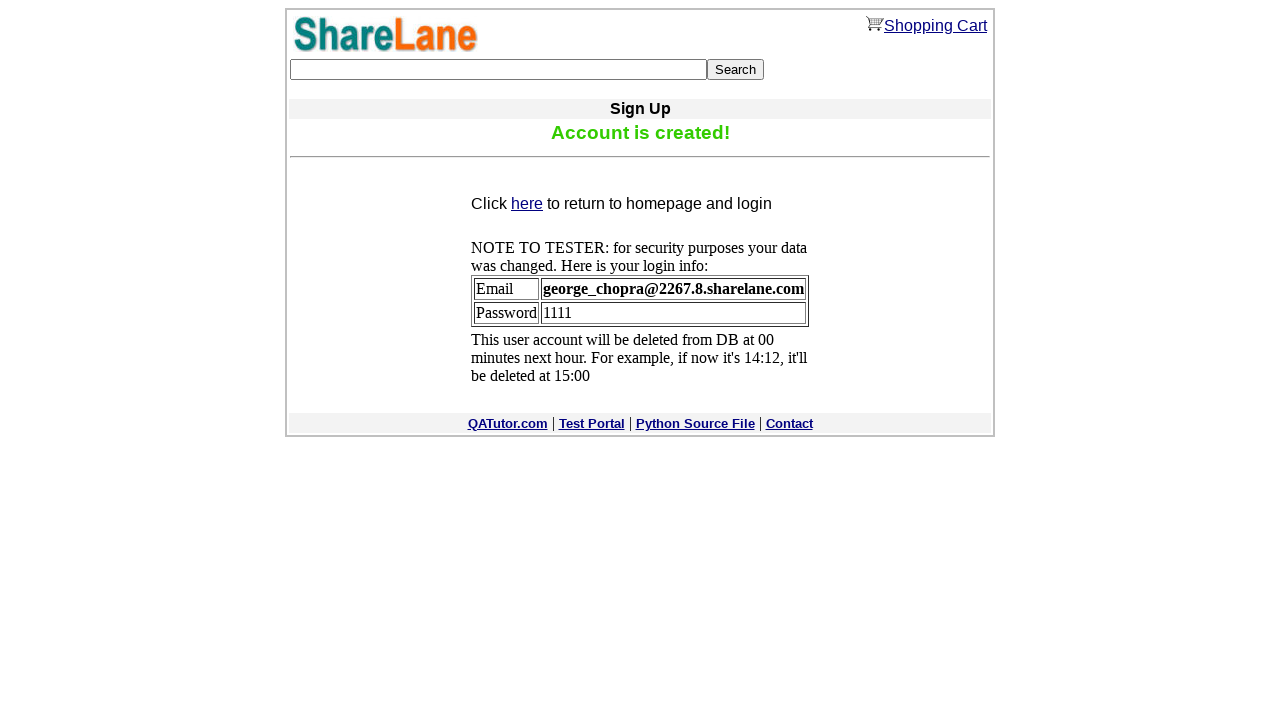

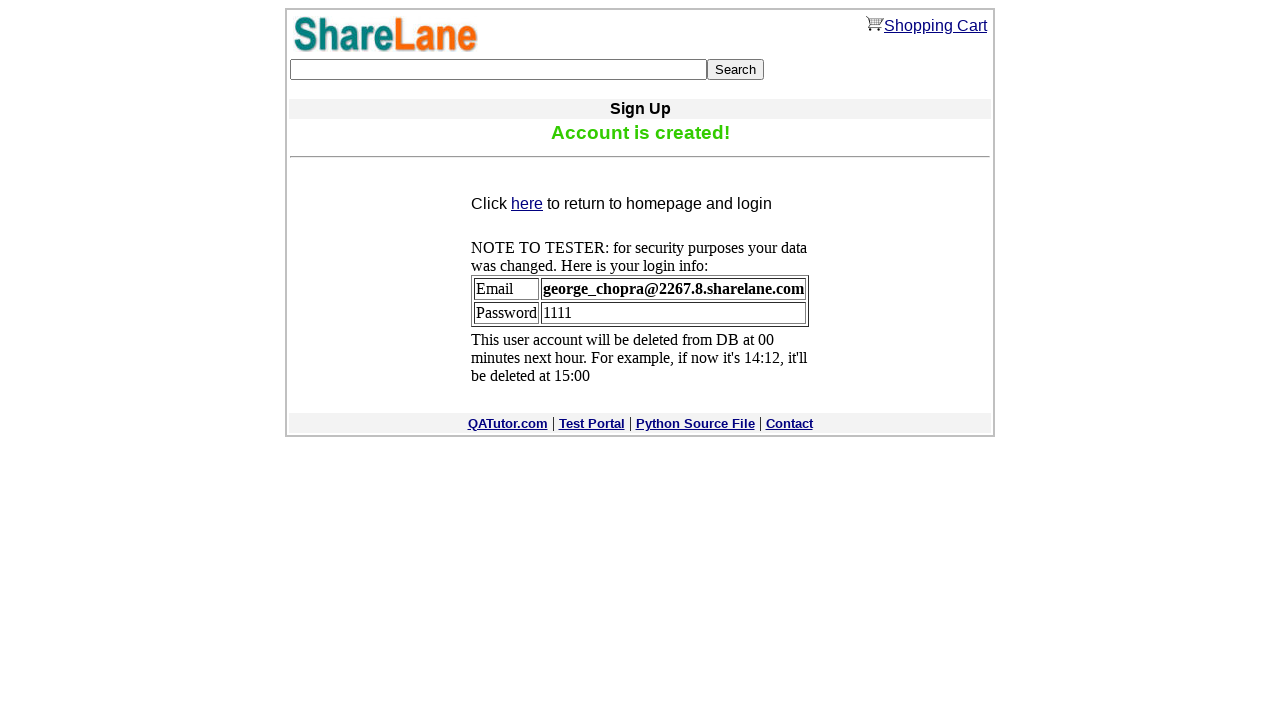